Navigates to the Automation Exercise website and waits for the page to fully load.

Starting URL: https://automationexercise.com/

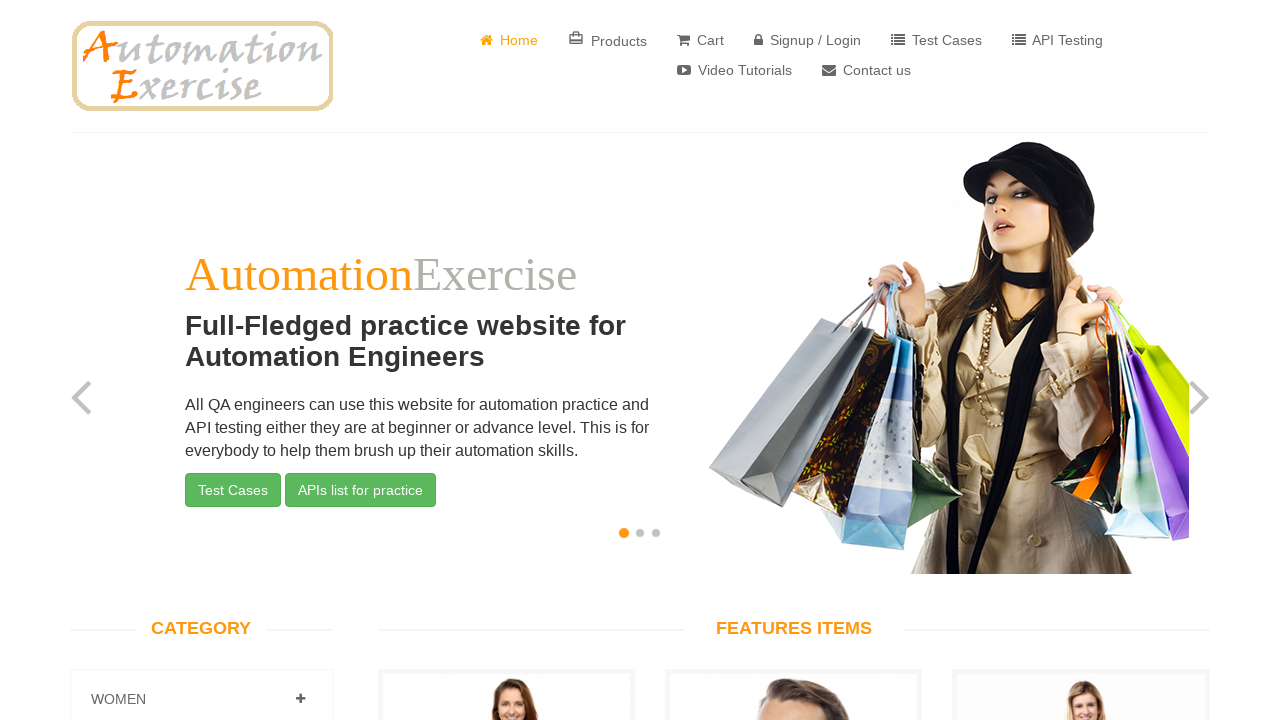

Waited for page to fully load (networkidle state reached)
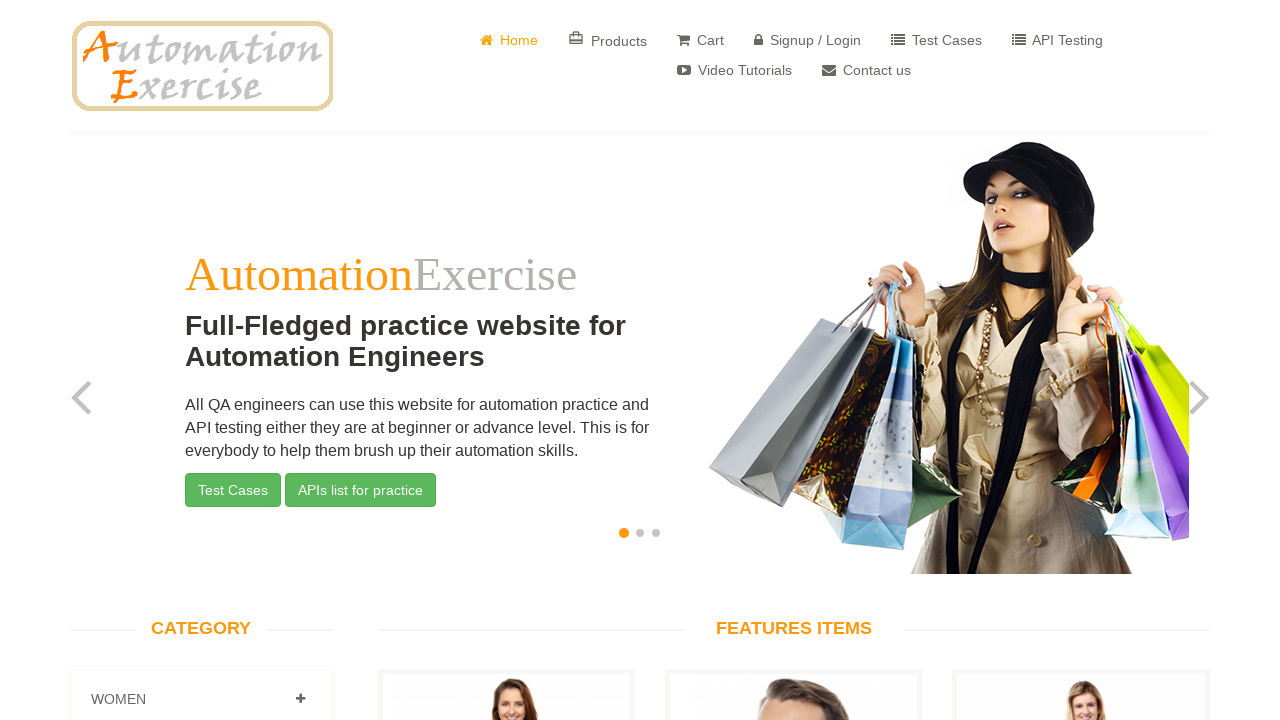

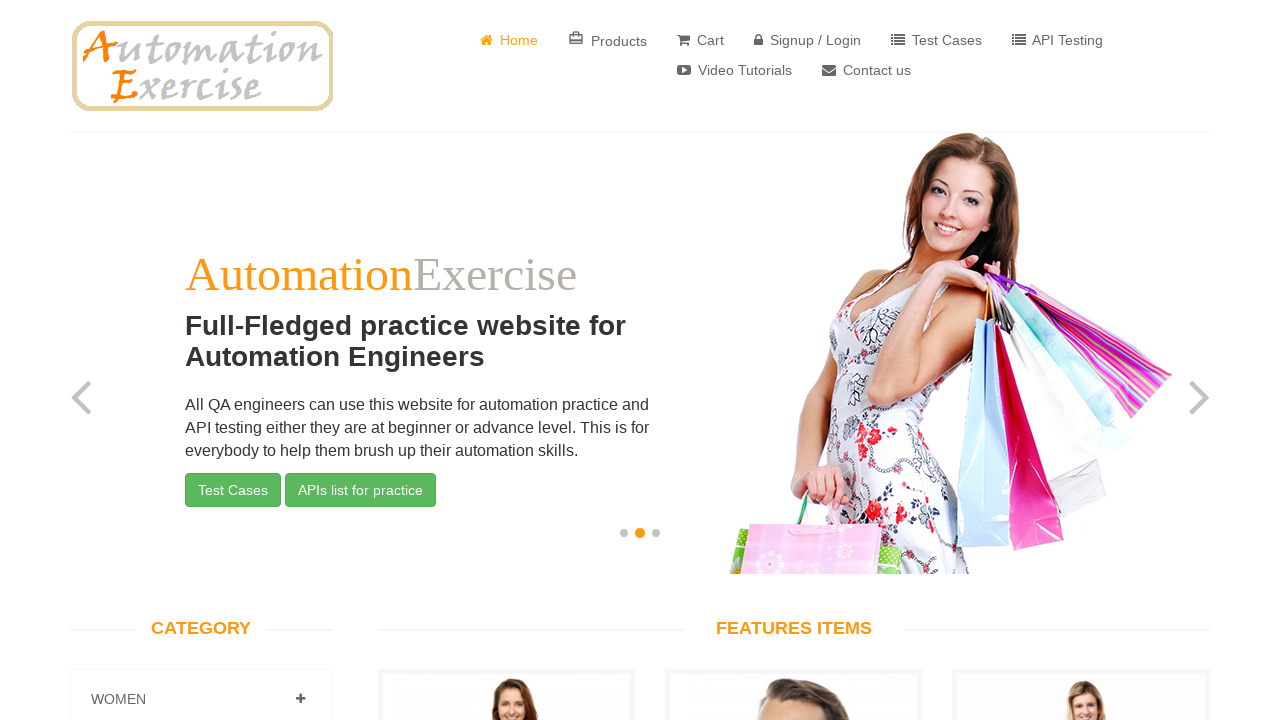